Navigates to edureka.co and performs browser navigation operations (back and forward)

Starting URL: http://www.edureka.co

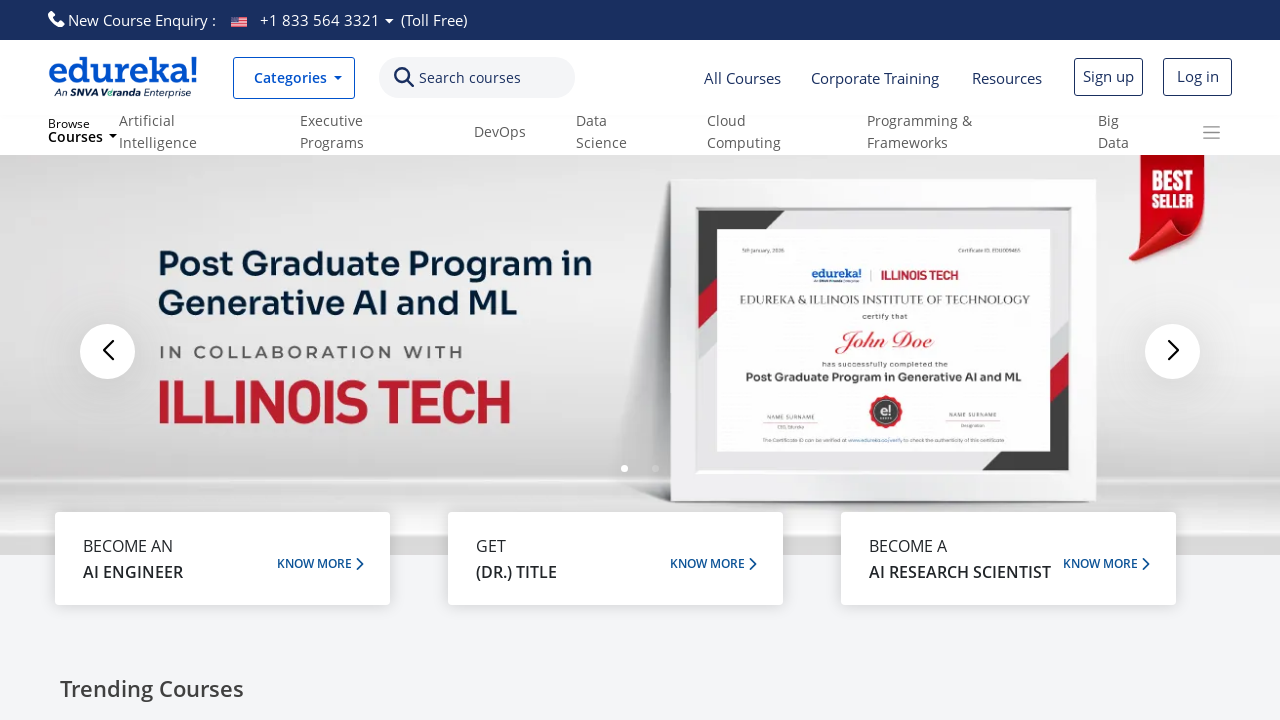

Navigated back in browser history
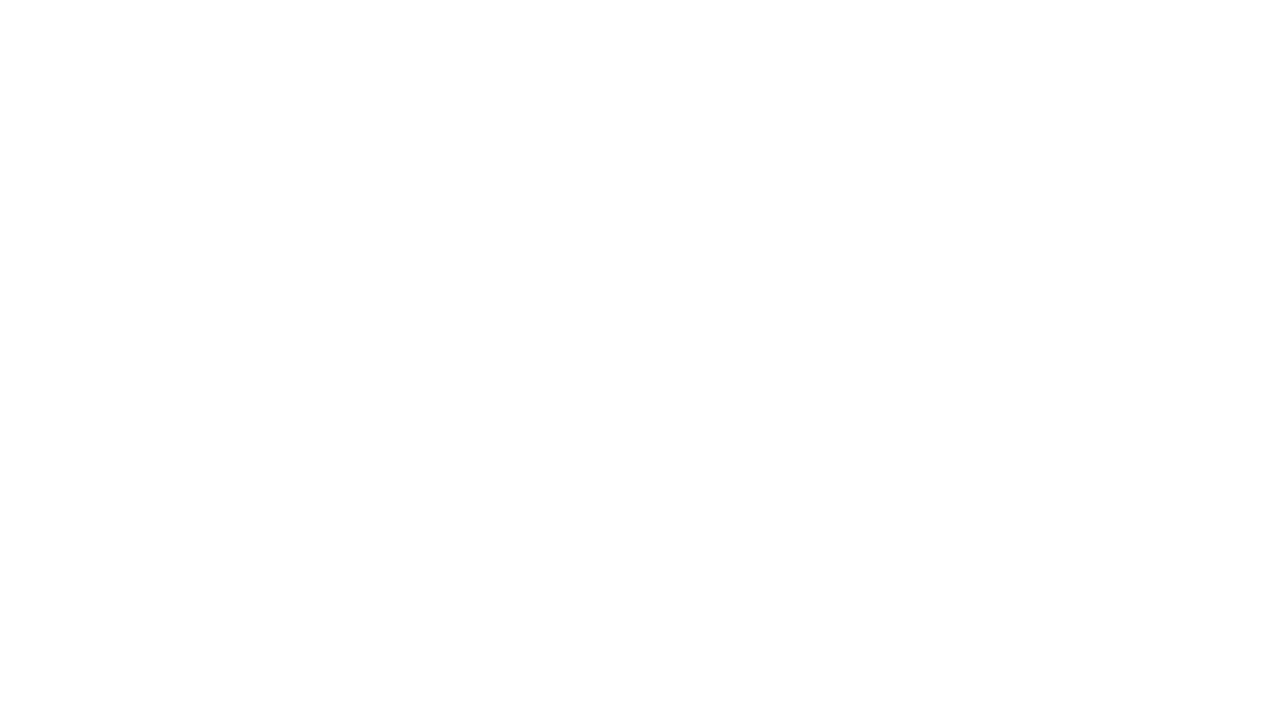

Navigated forward in browser history
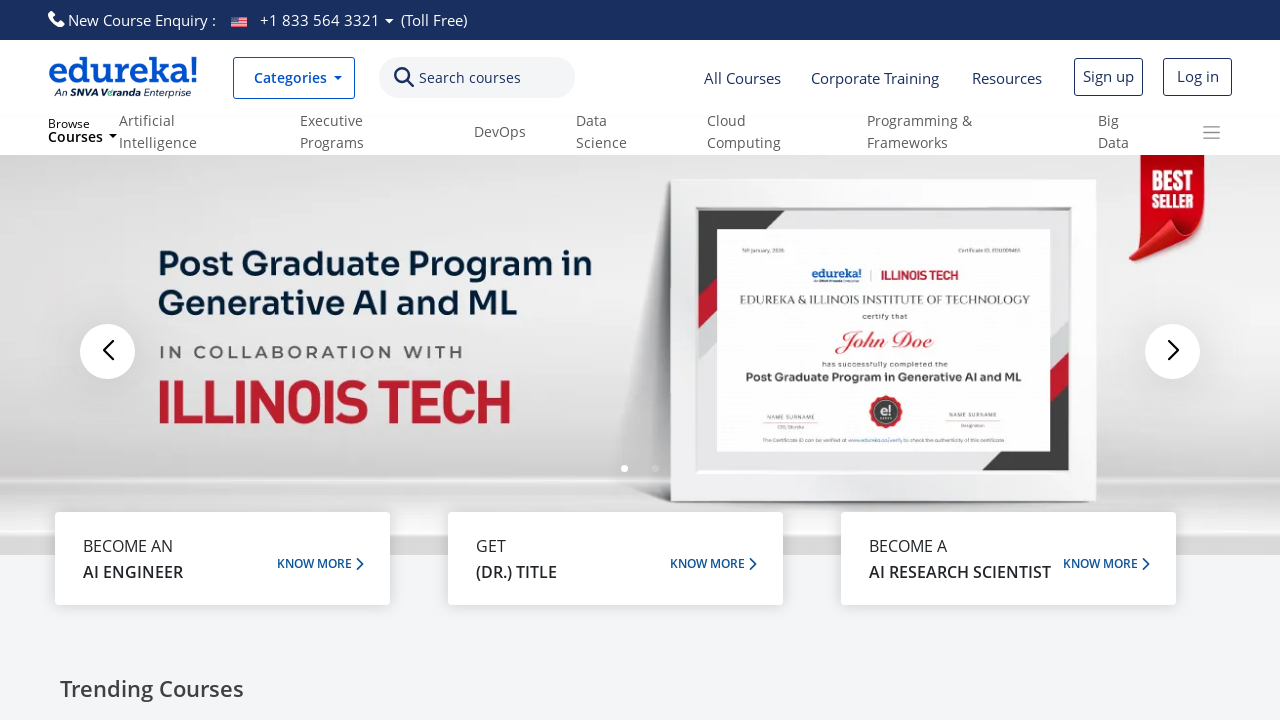

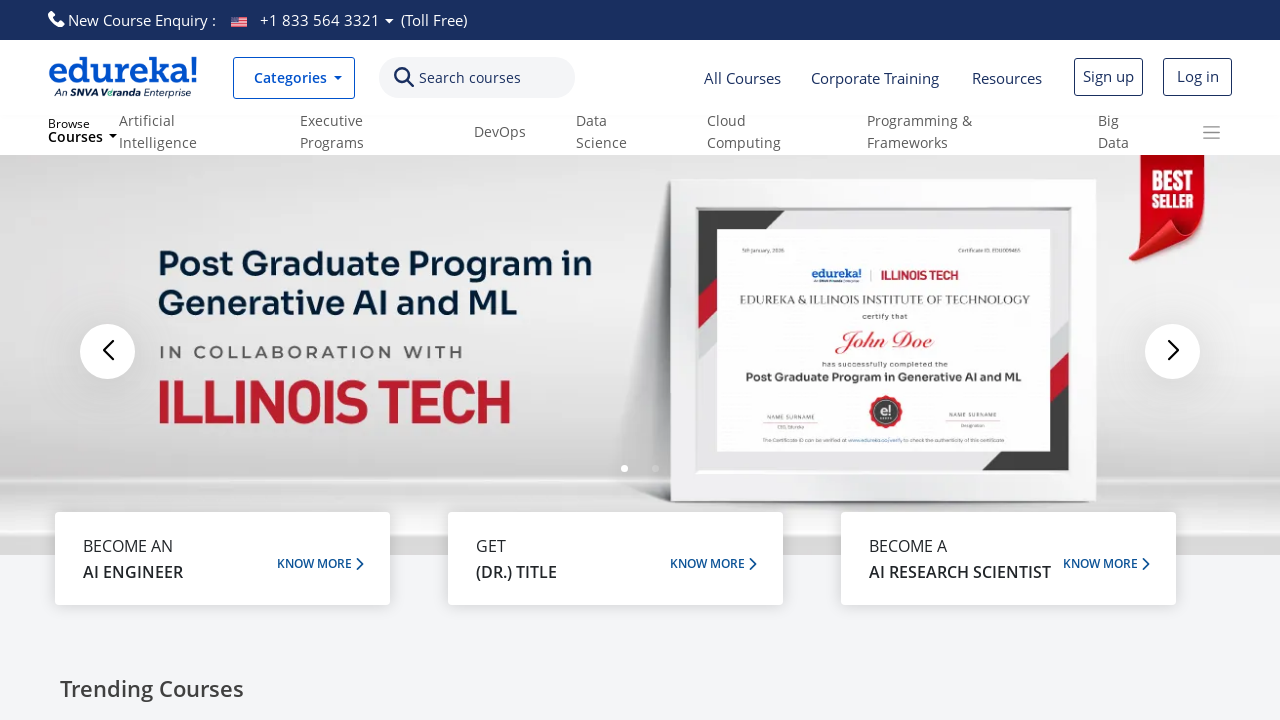